Navigates to a test automation practice page and clicks a button element using CSS selector

Starting URL: https://ultimateqa.com/simple-html-elements-for-automation/

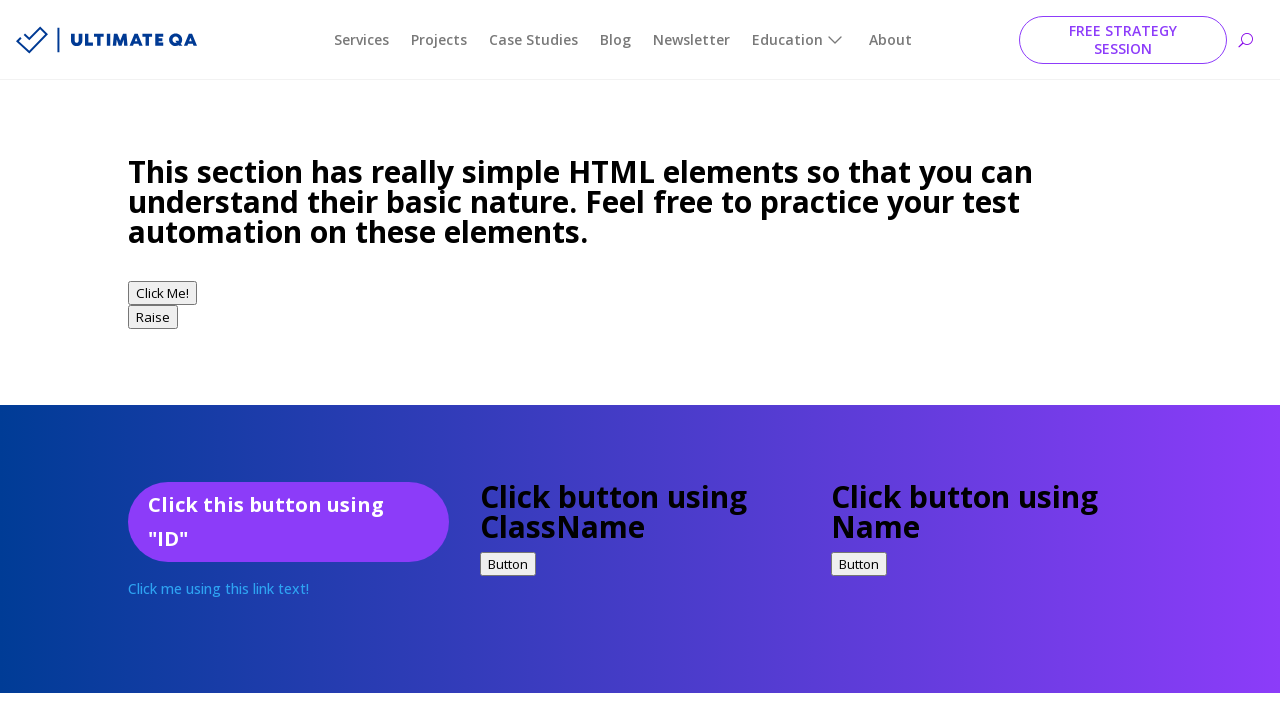

Navigated to test automation practice page
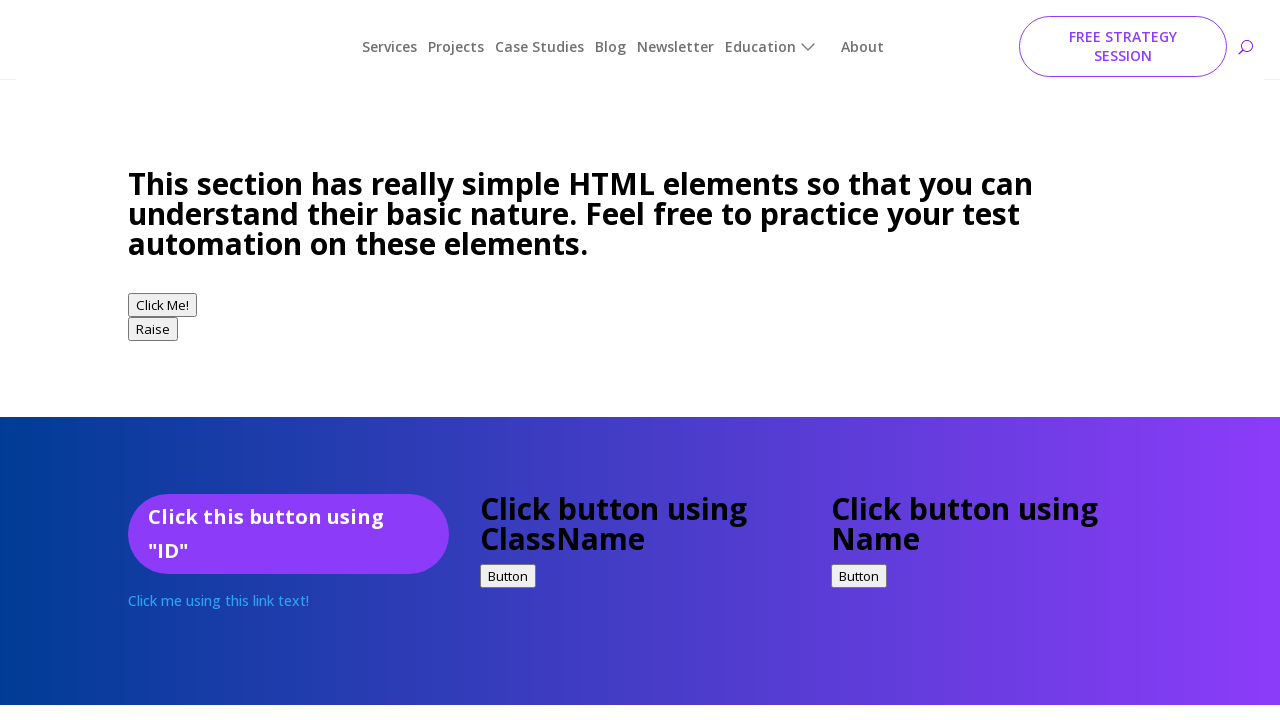

Clicked button element using CSS selector for class and type attribute at (508, 564) on button.buttonClass[type=submit]
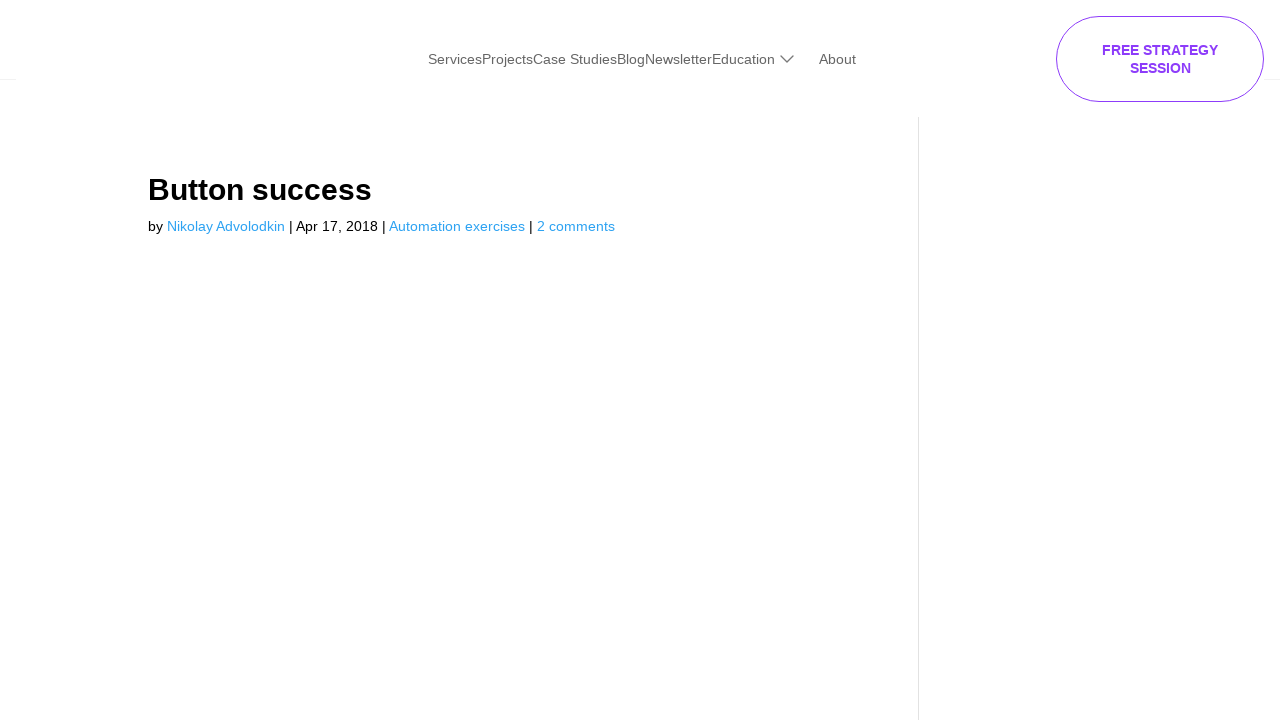

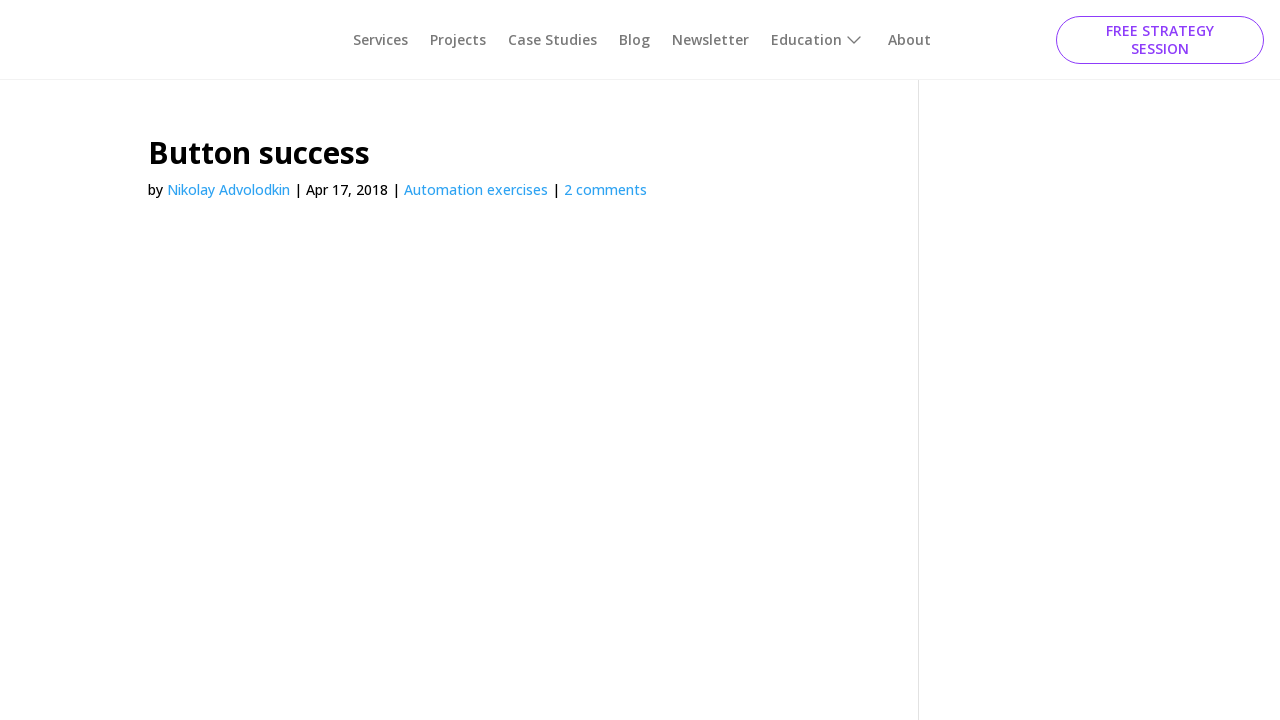